Tests the jQuery UI Droppable demo by navigating to the droppable page, switching into the demo iframe, performing a drag and drop action, then switching back to main content and clicking the logo.

Starting URL: https://jqueryui.com/

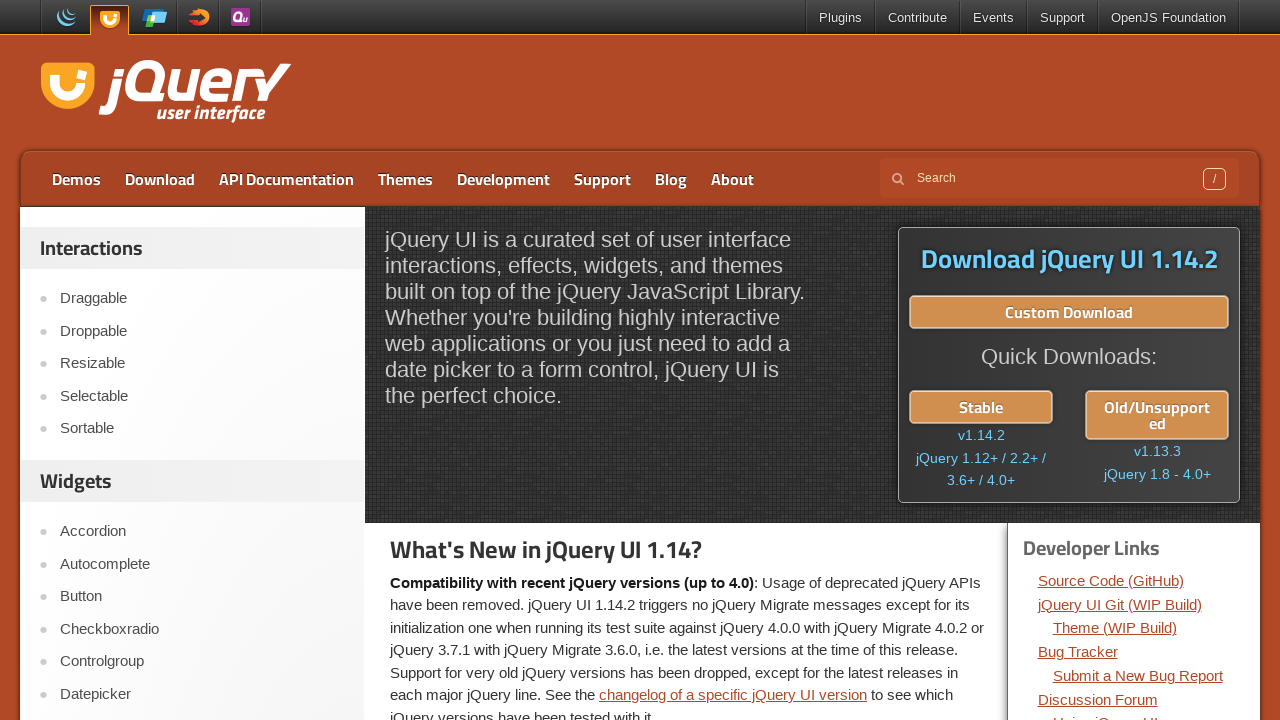

Clicked on the Droppable link at (202, 331) on xpath=//a[text()='Droppable']
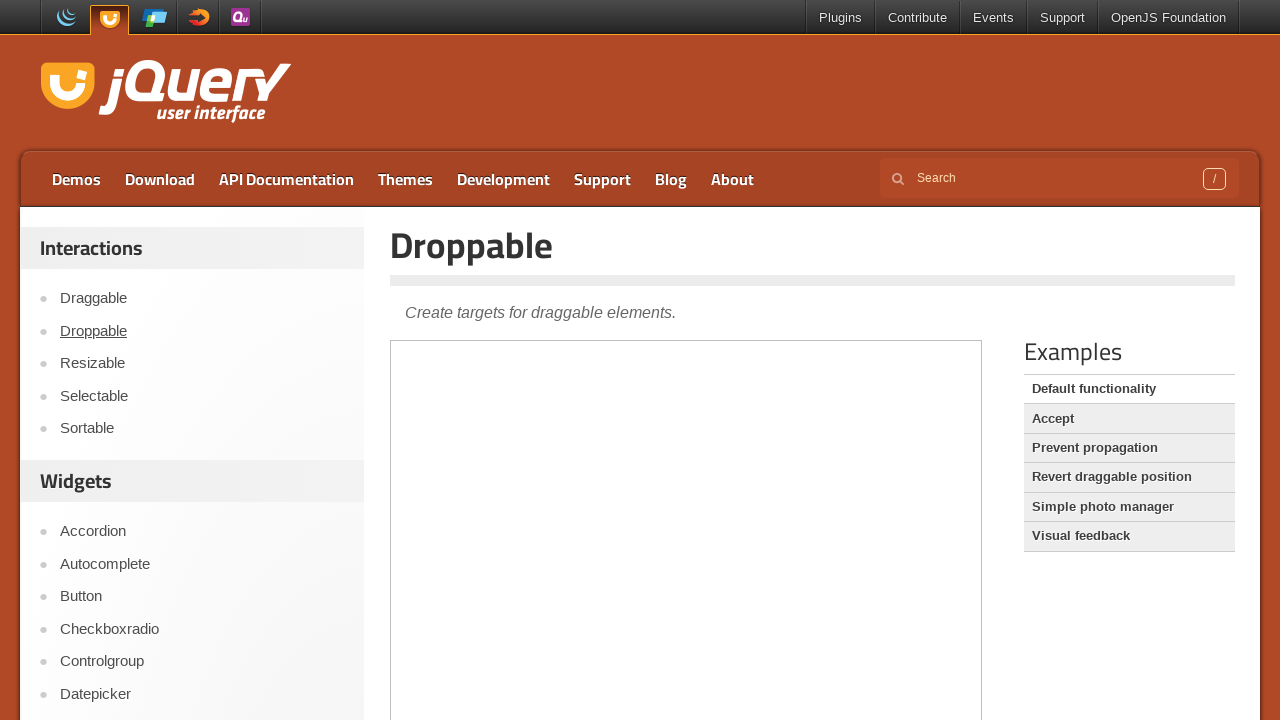

Demo frame loaded
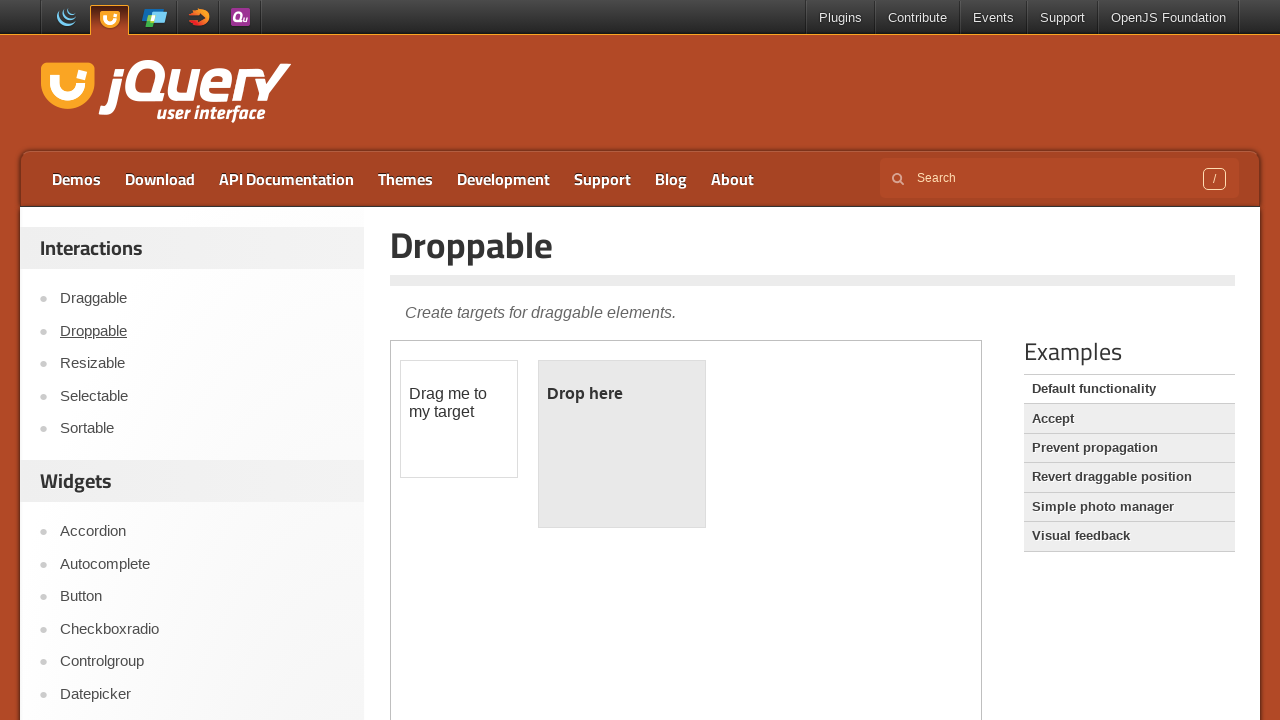

Switched context to demo iframe
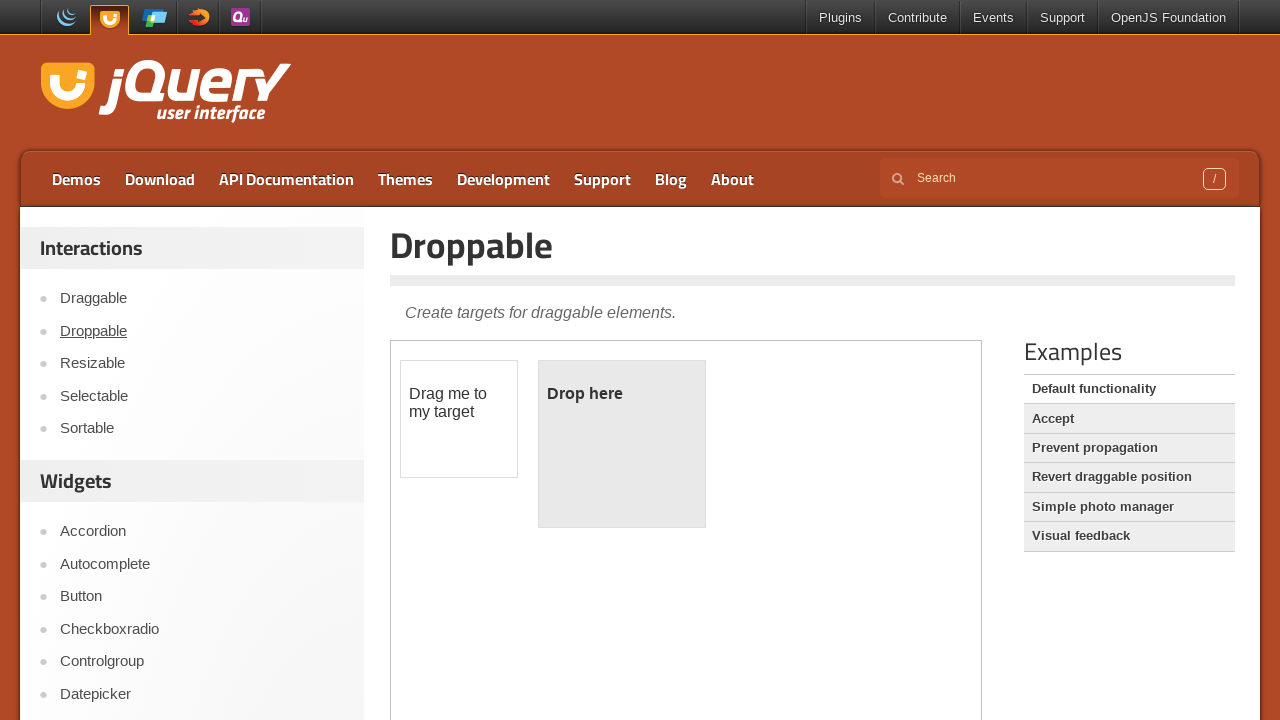

Located draggable and droppable elements within the frame
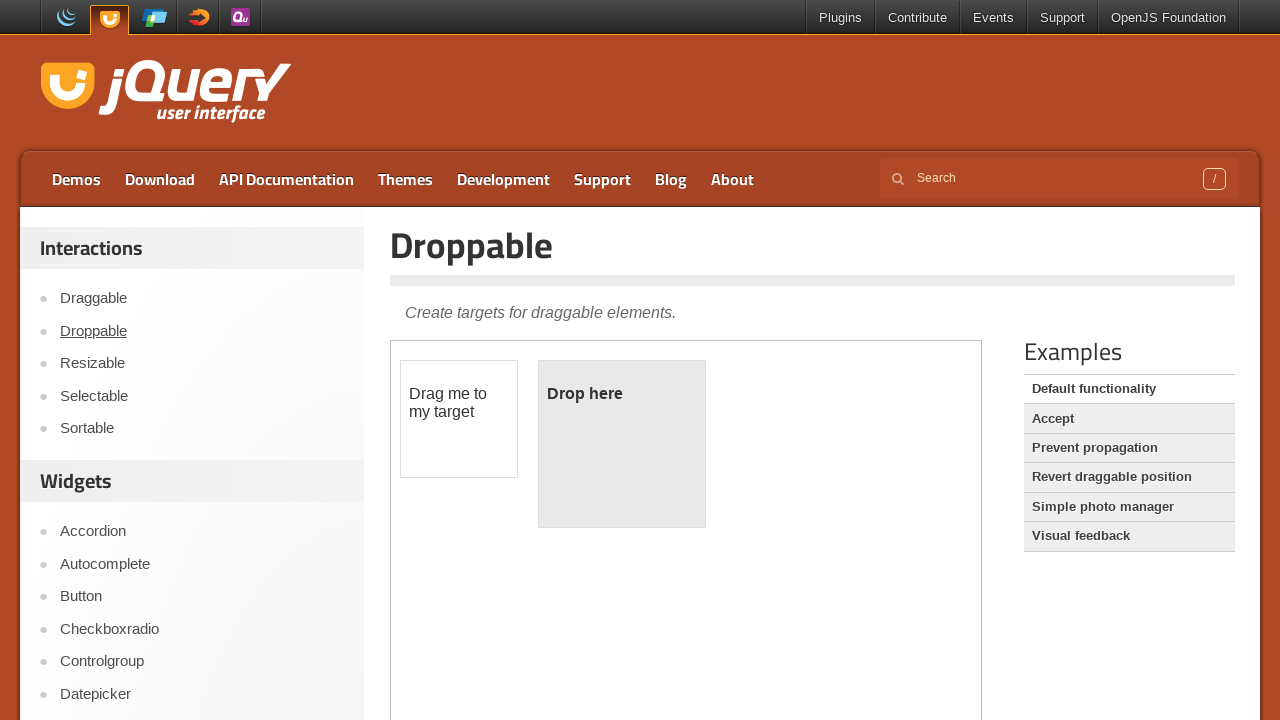

Performed drag and drop operation from draggable to droppable at (622, 444)
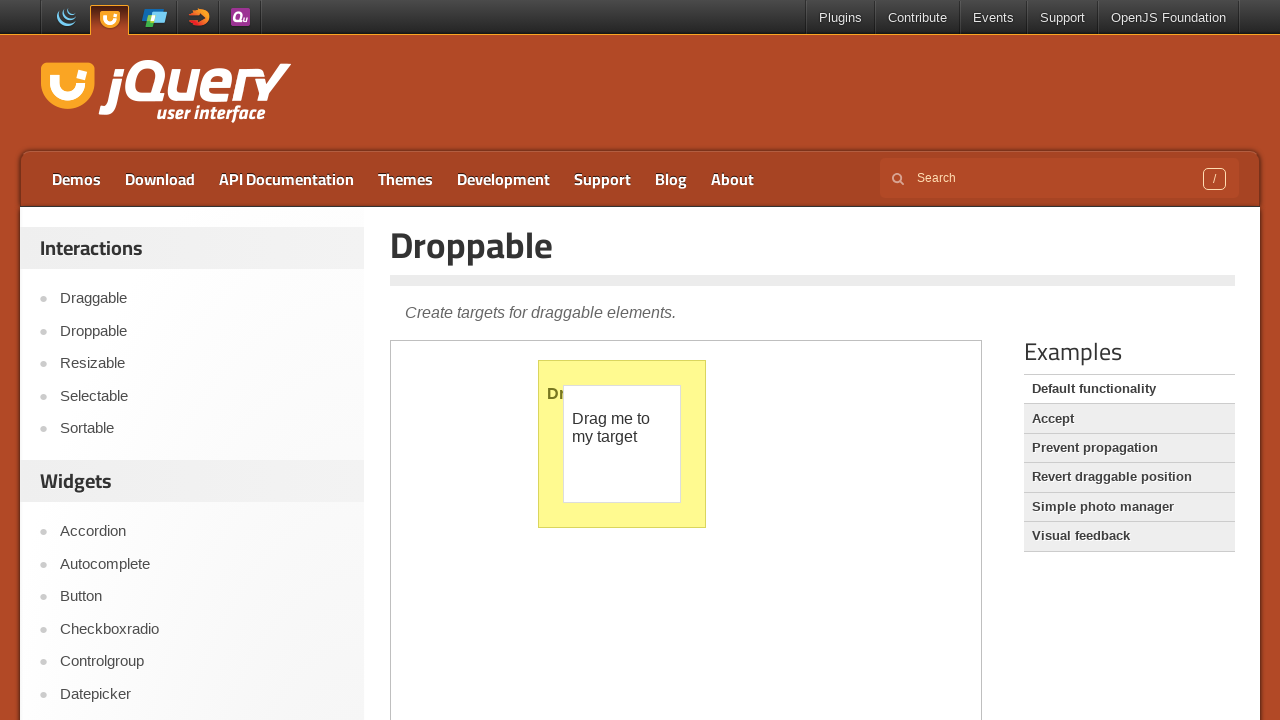

Clicked the logo on the main page at (162, 93) on .logo
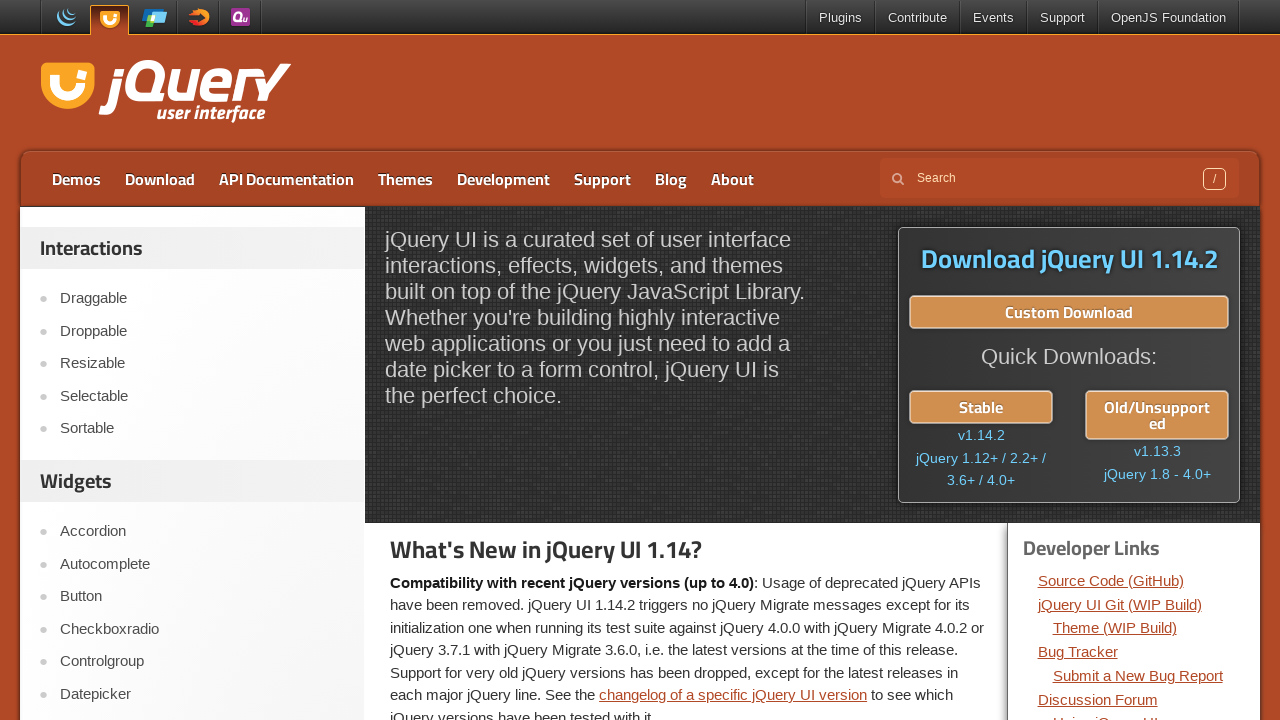

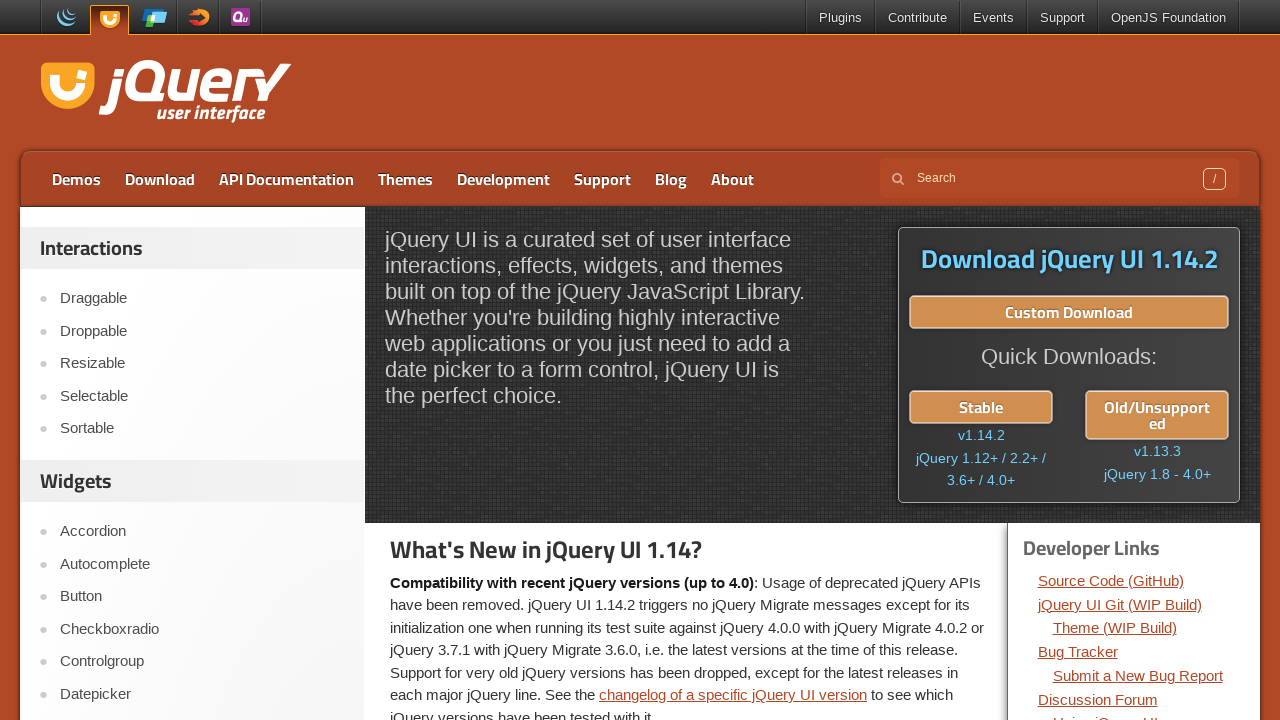